Navigates to radio button page, clicks on radio button 1, and verifies only button 1 is selected

Starting URL: https://formy-project.herokuapp.com/

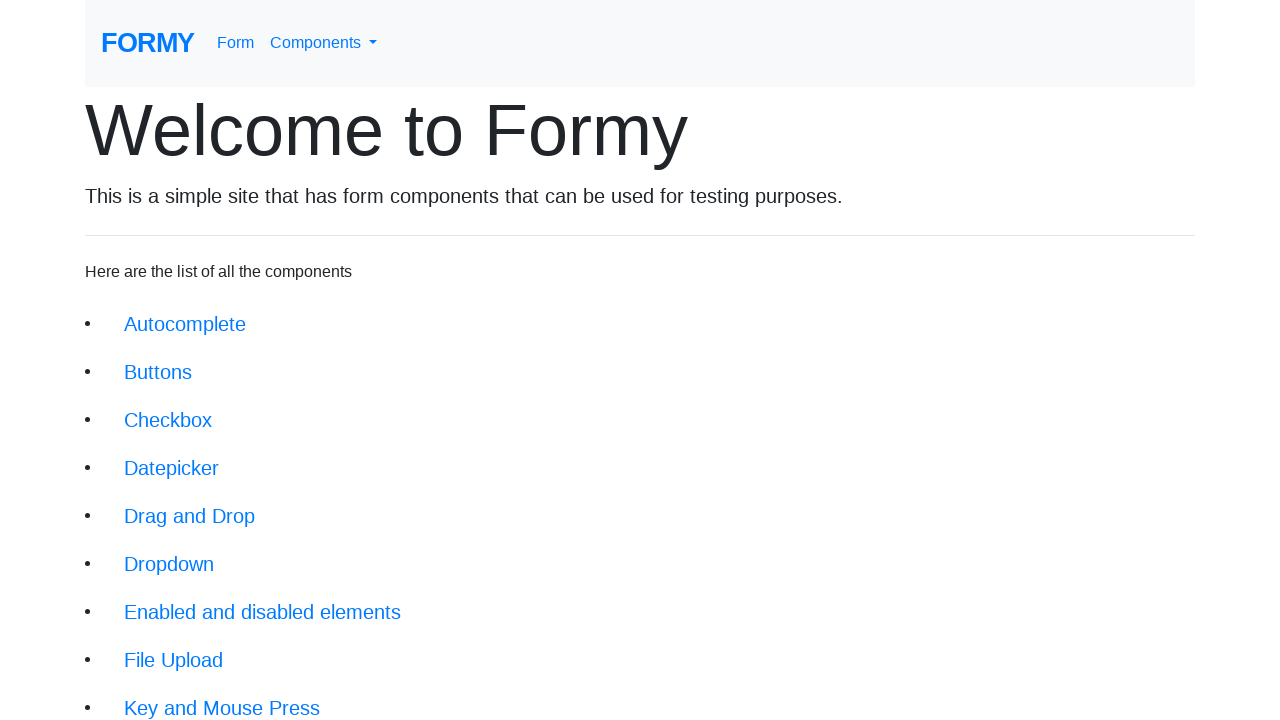

Clicked on Radio Button link in navigation at (182, 600) on xpath=/html/body/div/div/li[12]/a
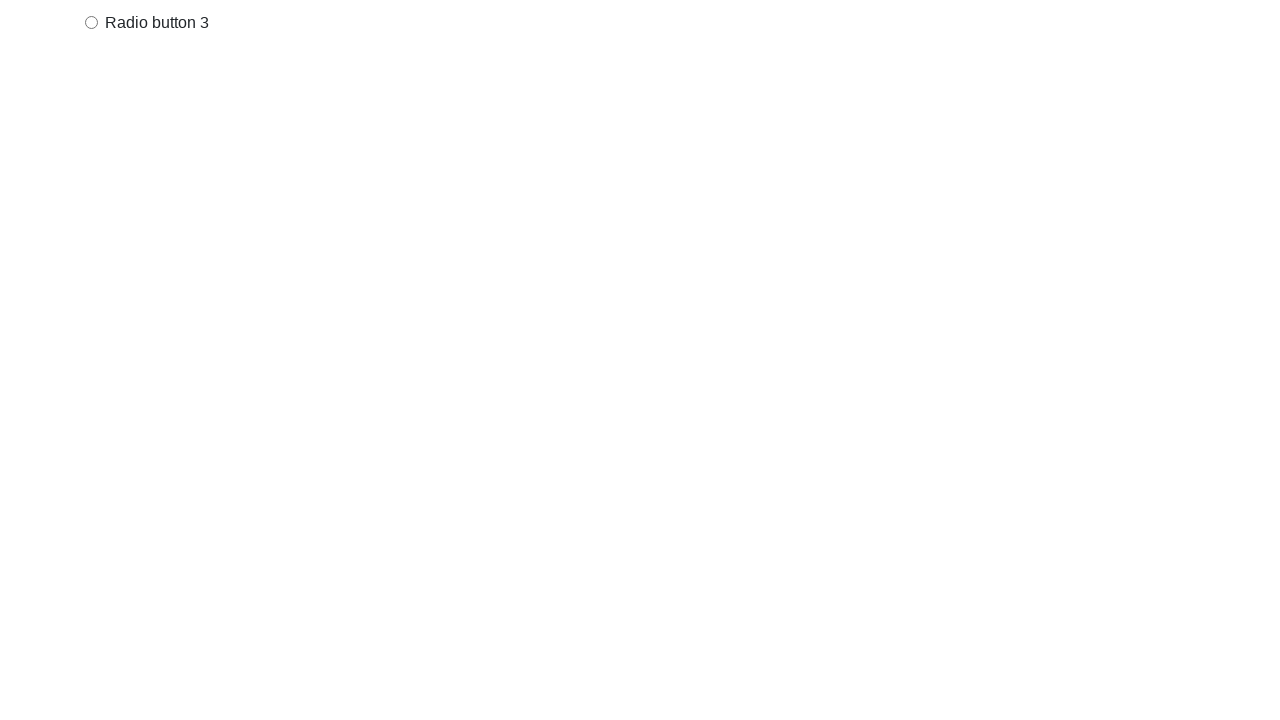

Radio button page loaded
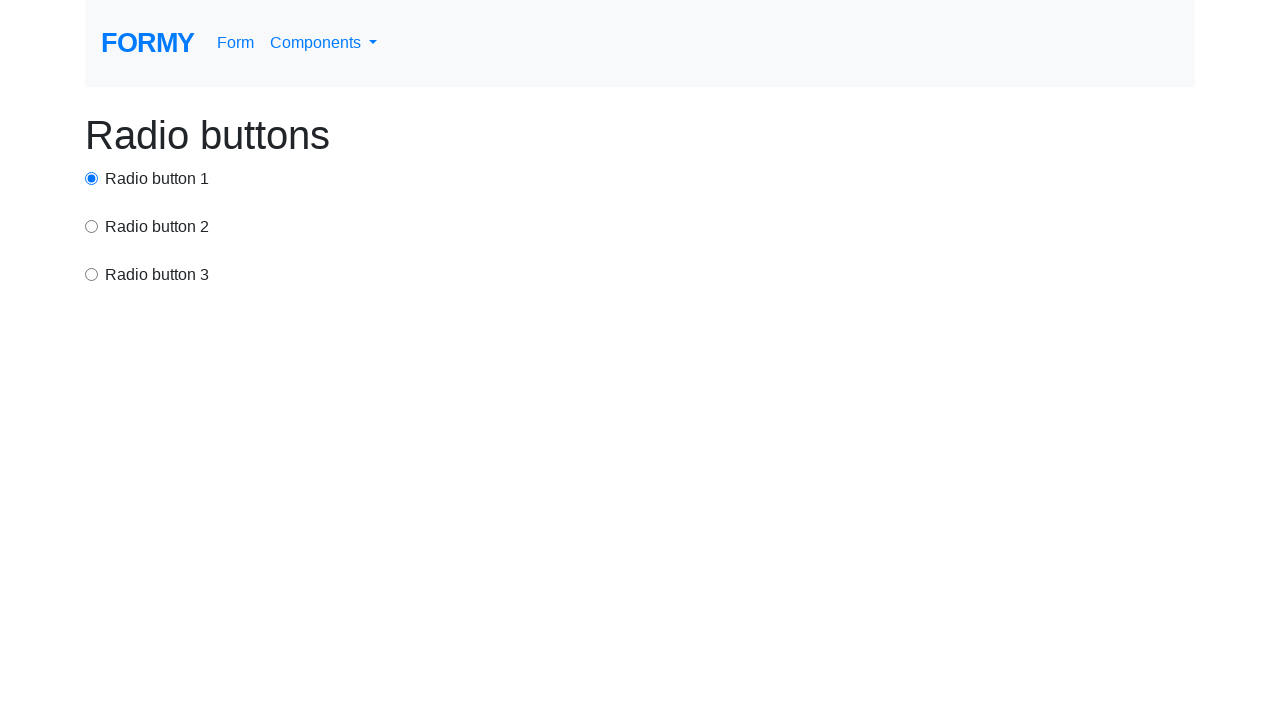

Clicked on radio button 1 at (92, 178) on #radio-button-1
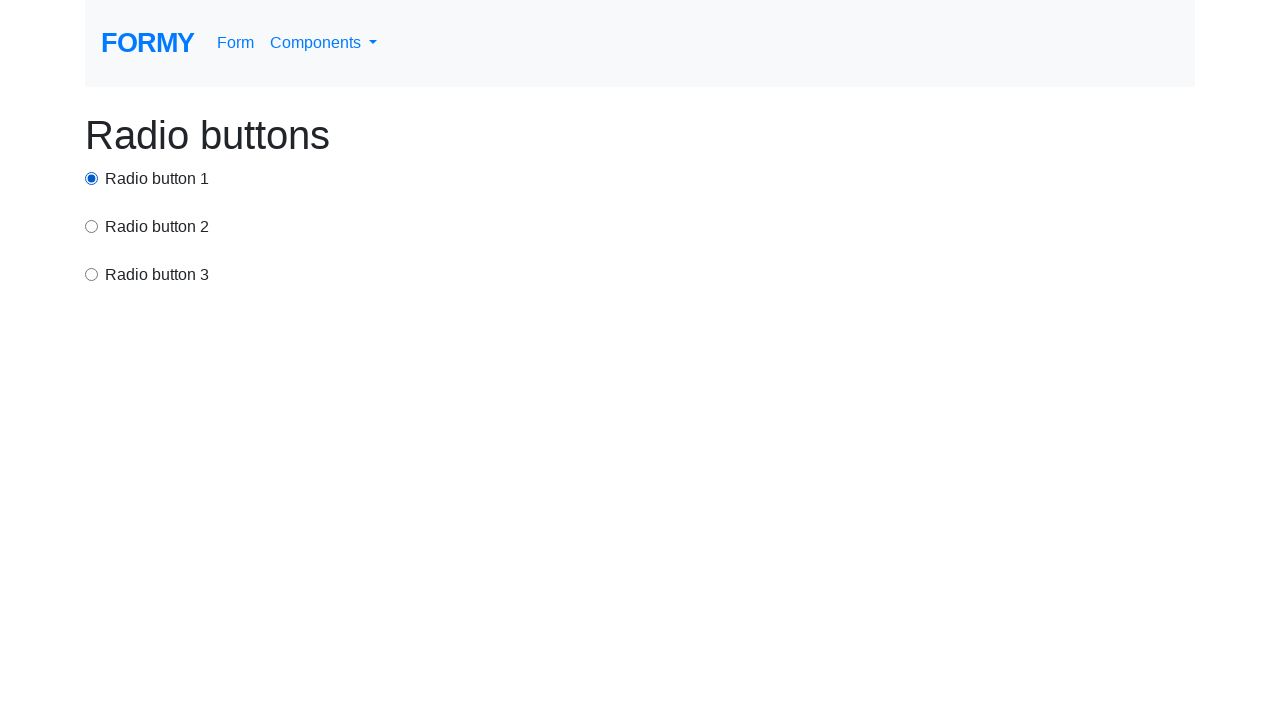

Verified that radio button 1 is selected
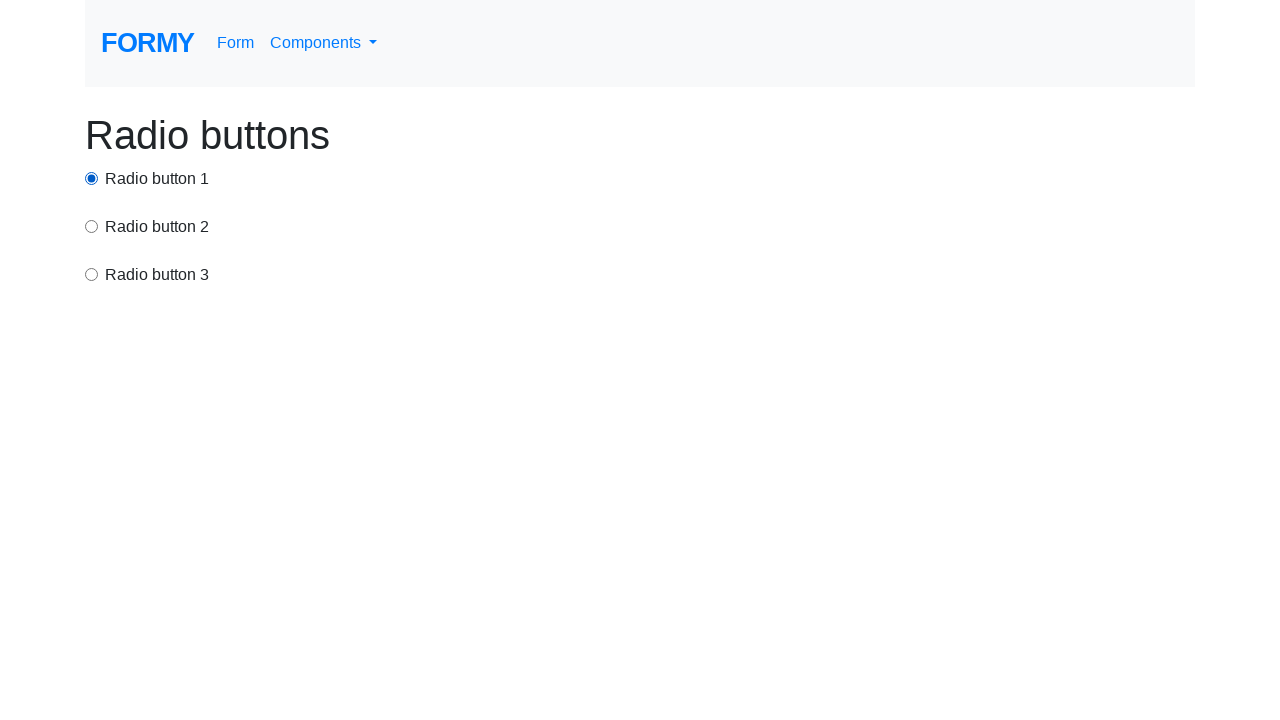

Verified that radio button 2 is not selected
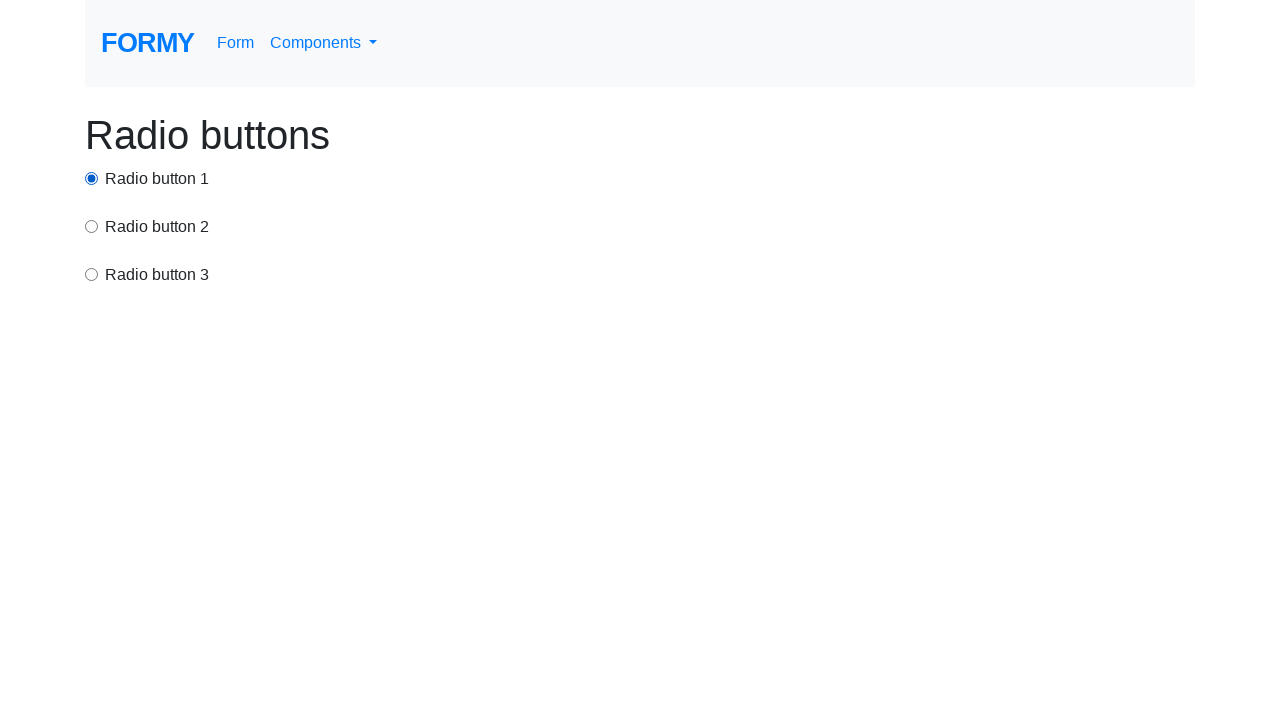

Verified that radio button 3 is not selected
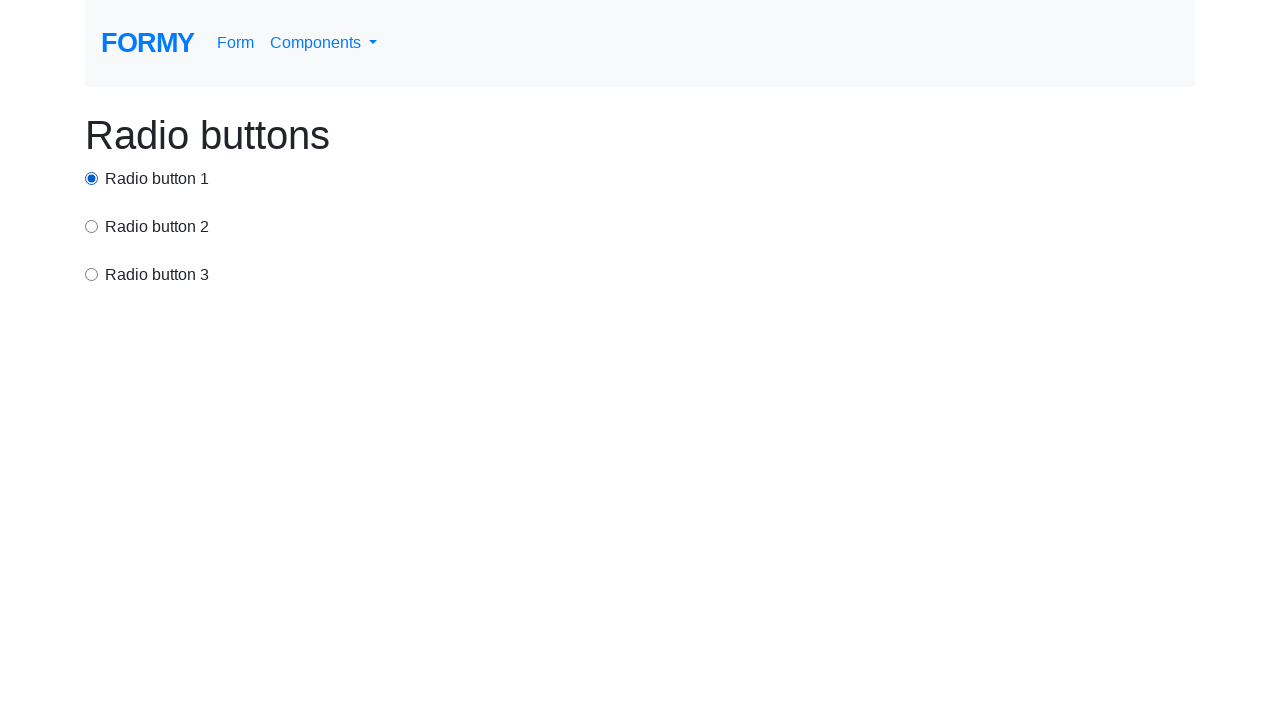

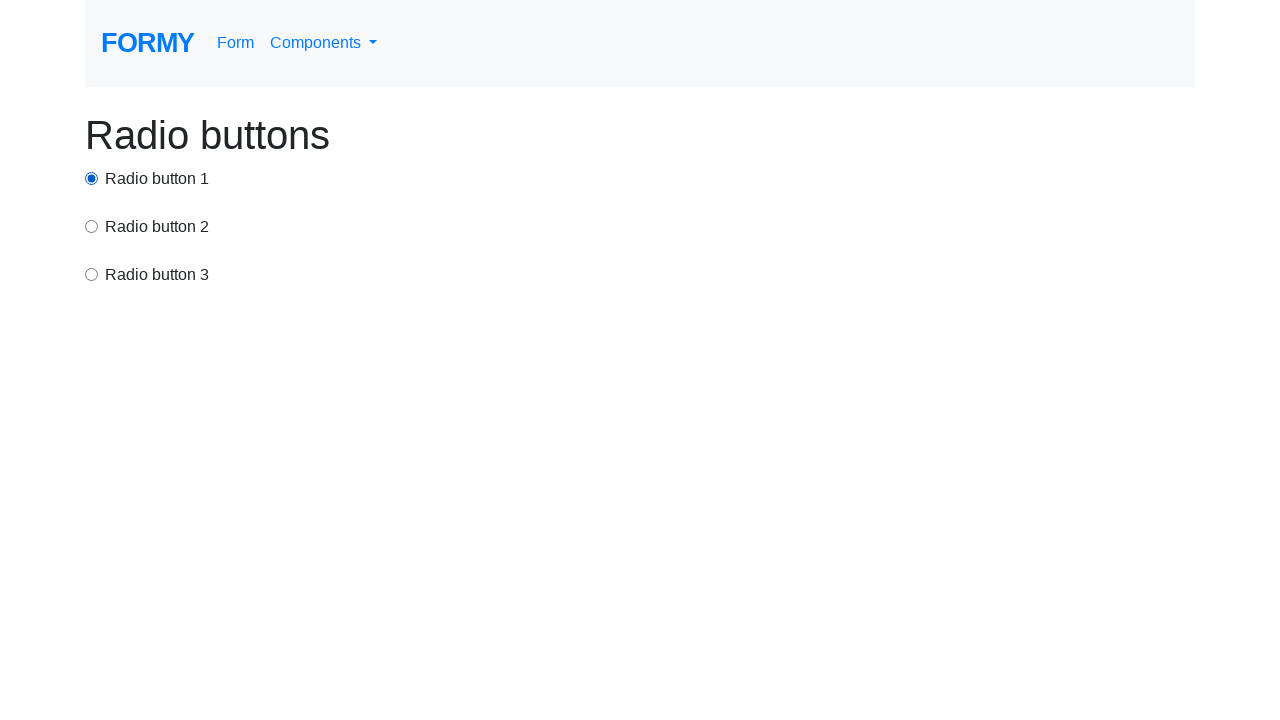